Tests the search functionality on Playwright documentation by clicking the search button, entering a search query, and clicking on a search result

Starting URL: https://playwright.dev/

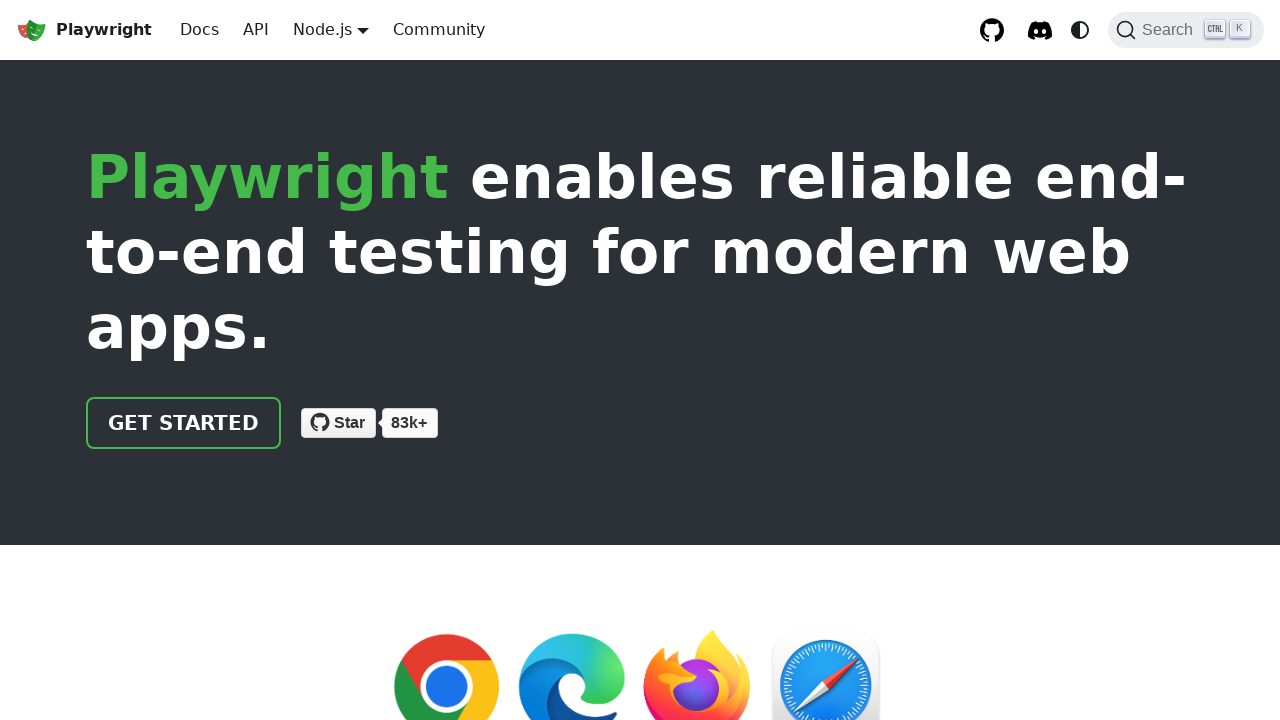

Clicked the search button at (1186, 30) on internal:role=button[name="Search"i]
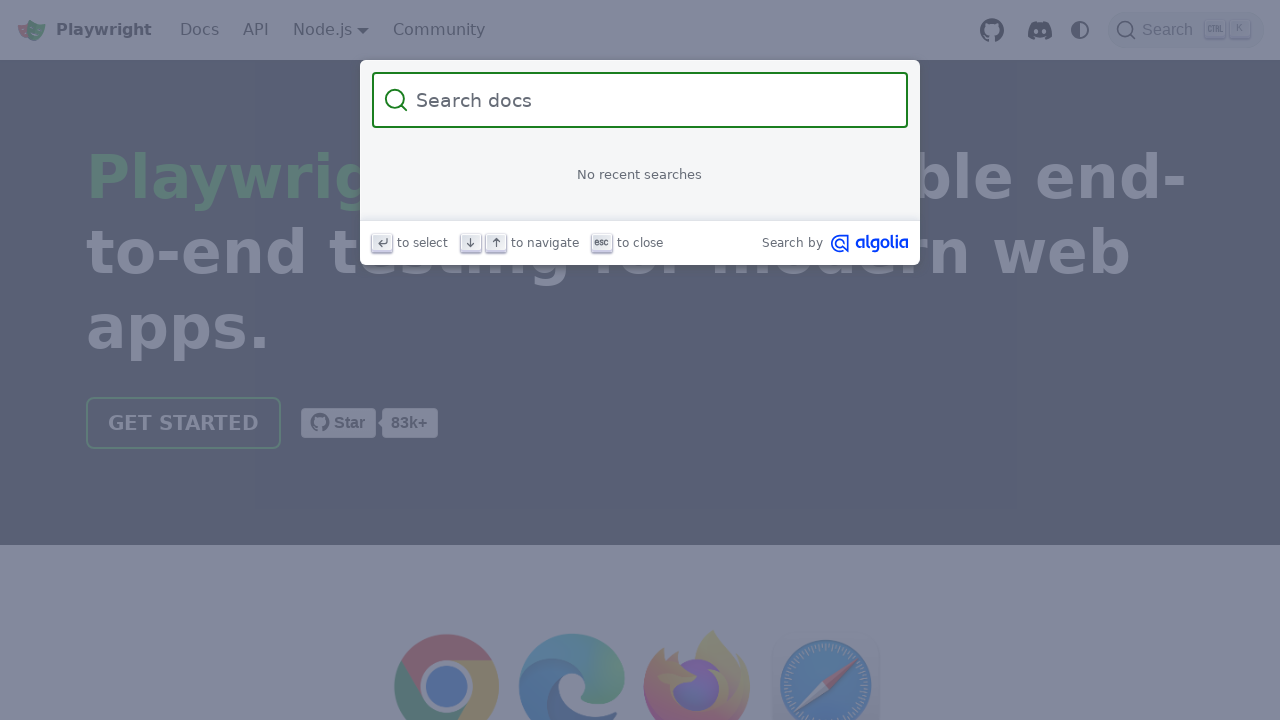

Filled search box with 'locator' query on internal:role=searchbox[name="Search"i]
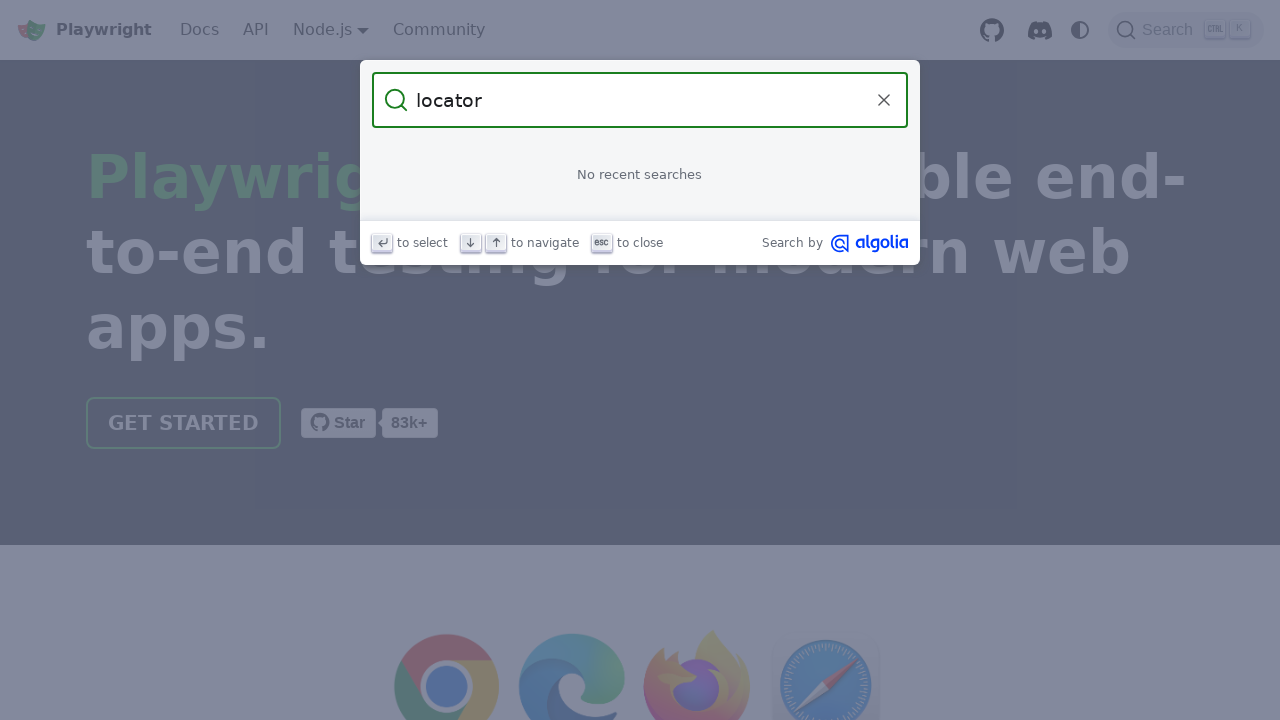

Clicked on the Locators search result link at (640, 196) on internal:role=link[name="Locators"s]
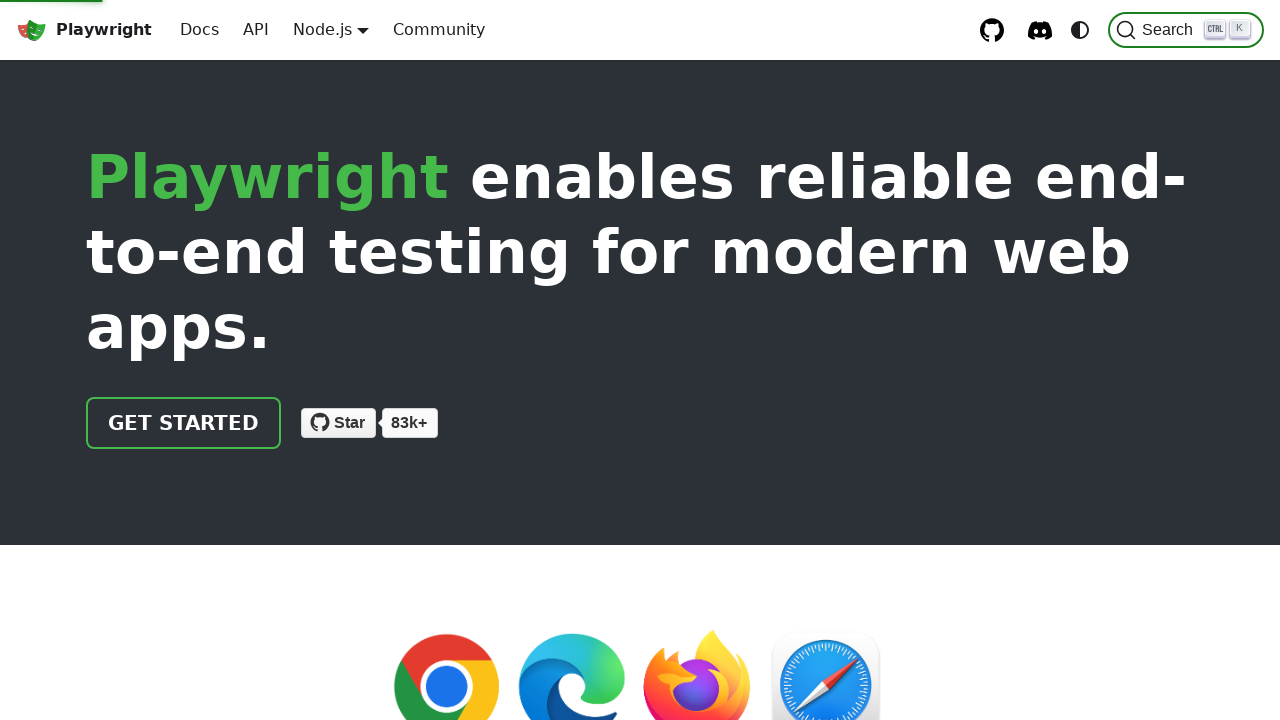

Navigation to Locators page completed
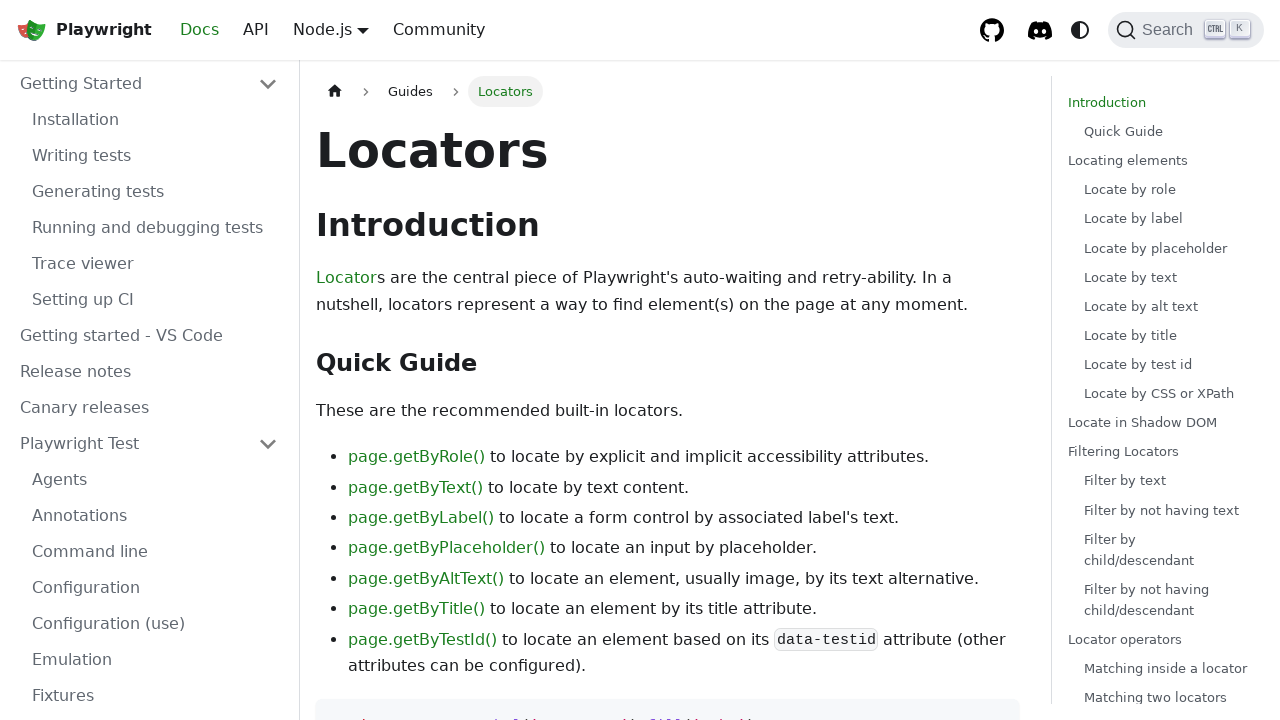

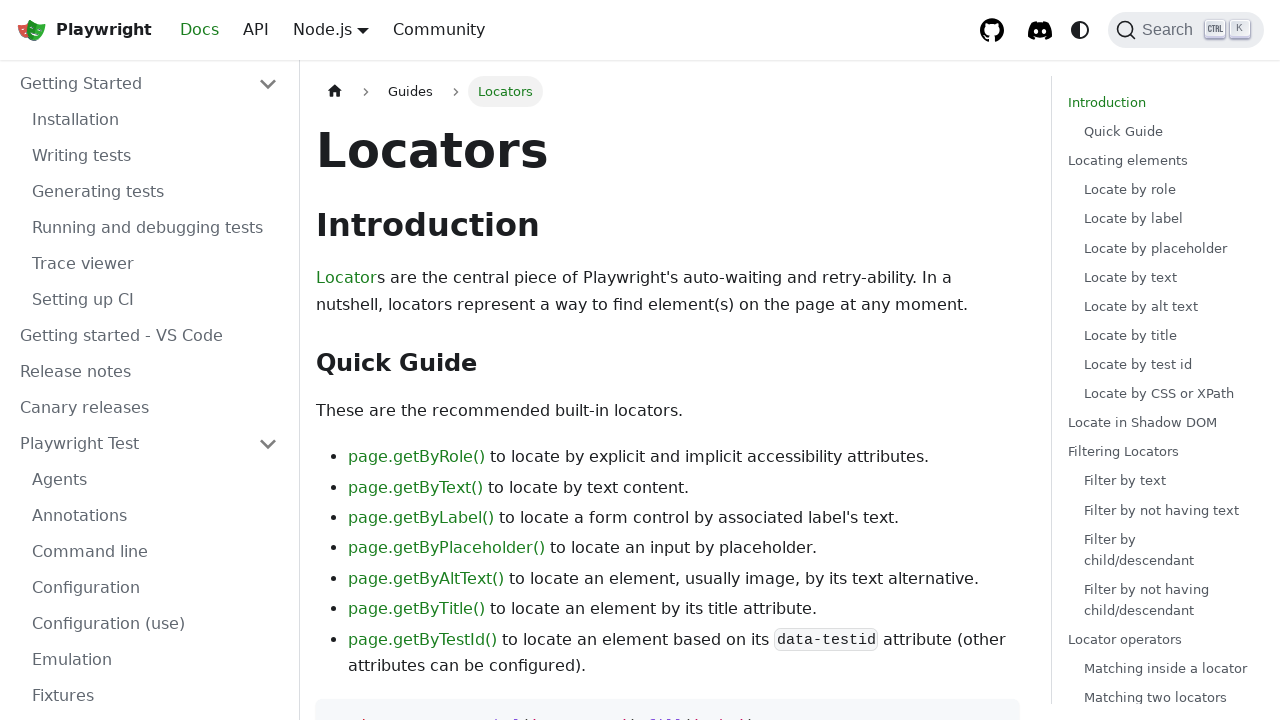